Tests interaction with iframes by navigating to a frames demo page, locating a specific frame by URL, and filling a text input field within that frame.

Starting URL: https://ui.vision/demo/webtest/frames/

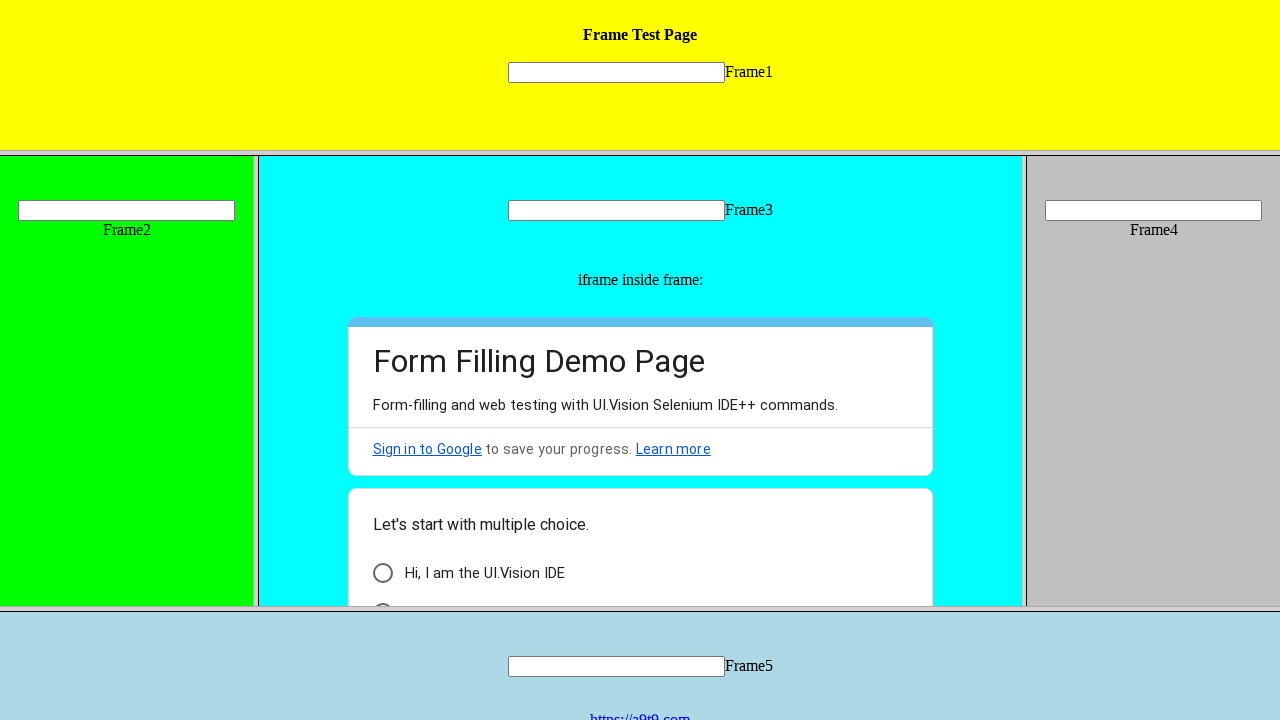

Located frame by URL: https://ui.vision/demo/webtest/frames/frame_1.html
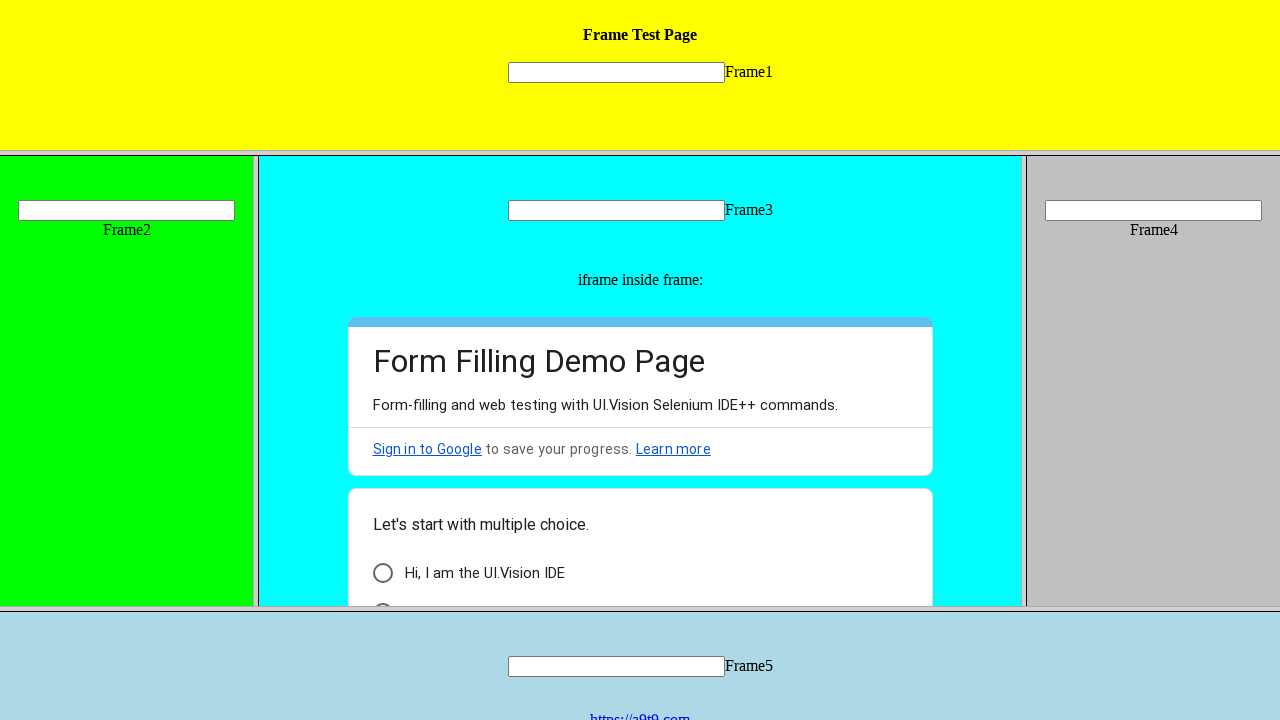

Filled text input field in frame with 'Touch chesi choodu' on input[name='mytext1']
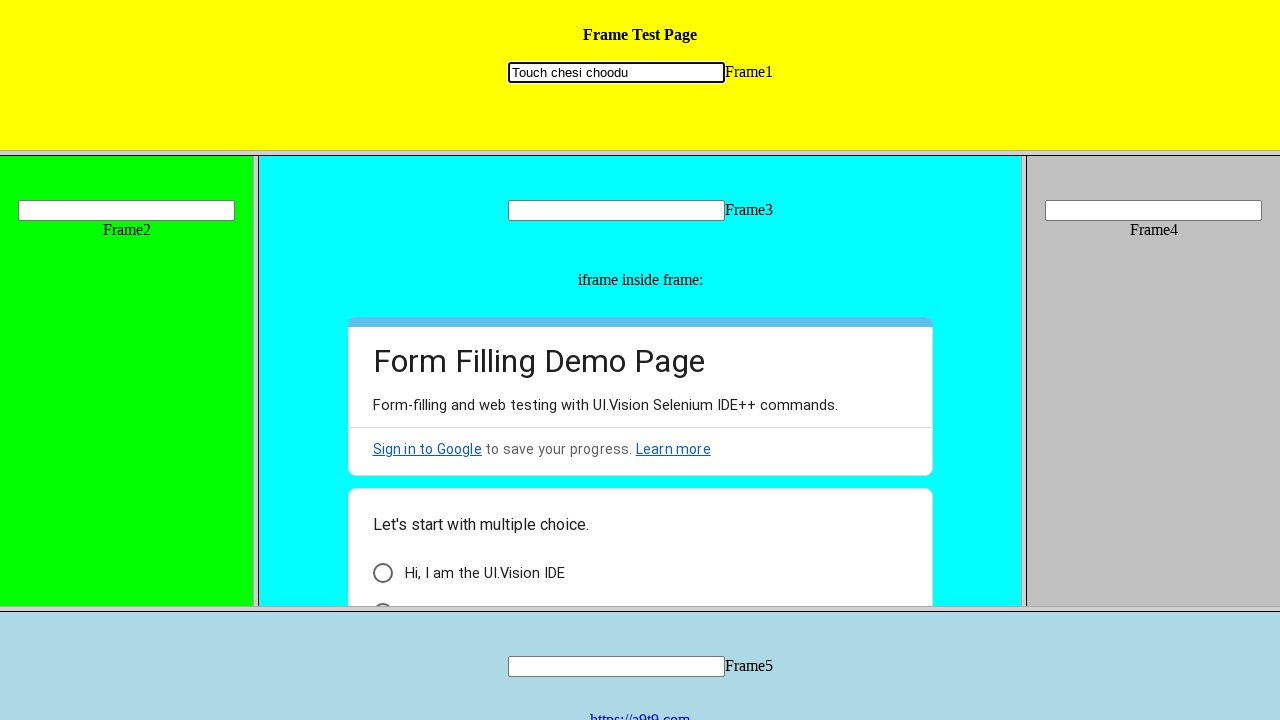

Waited 2000ms for action to complete
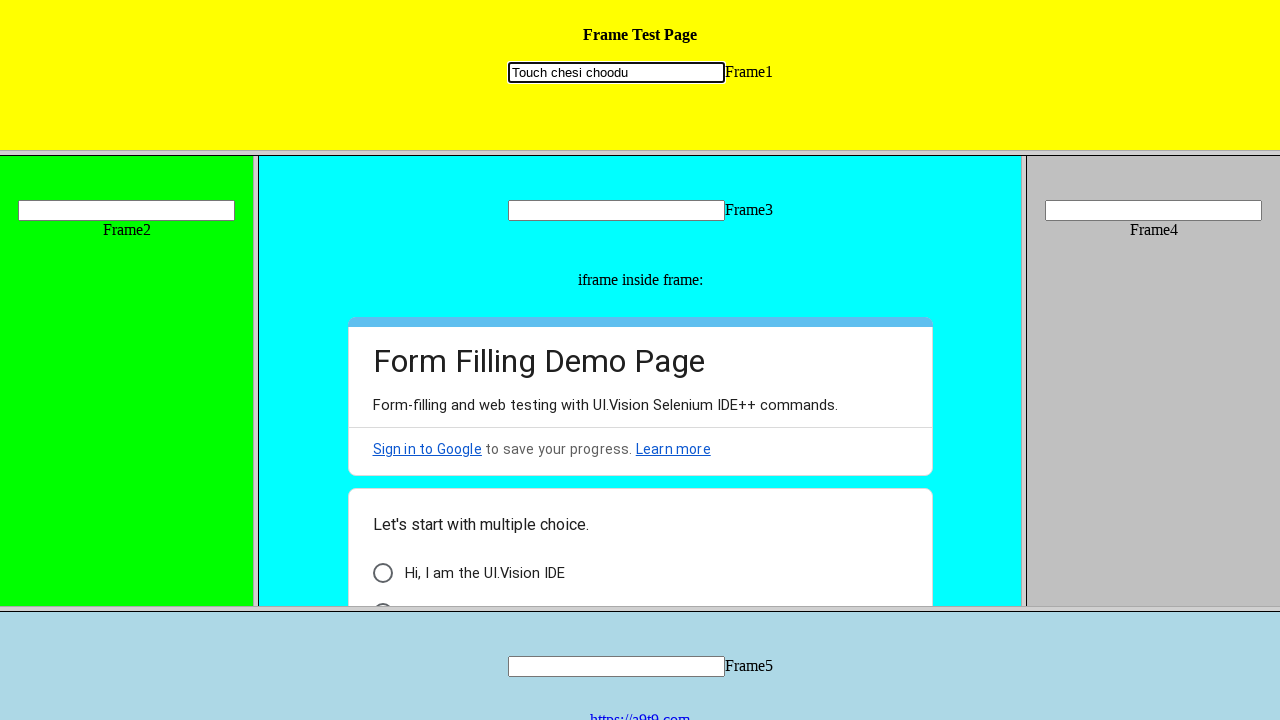

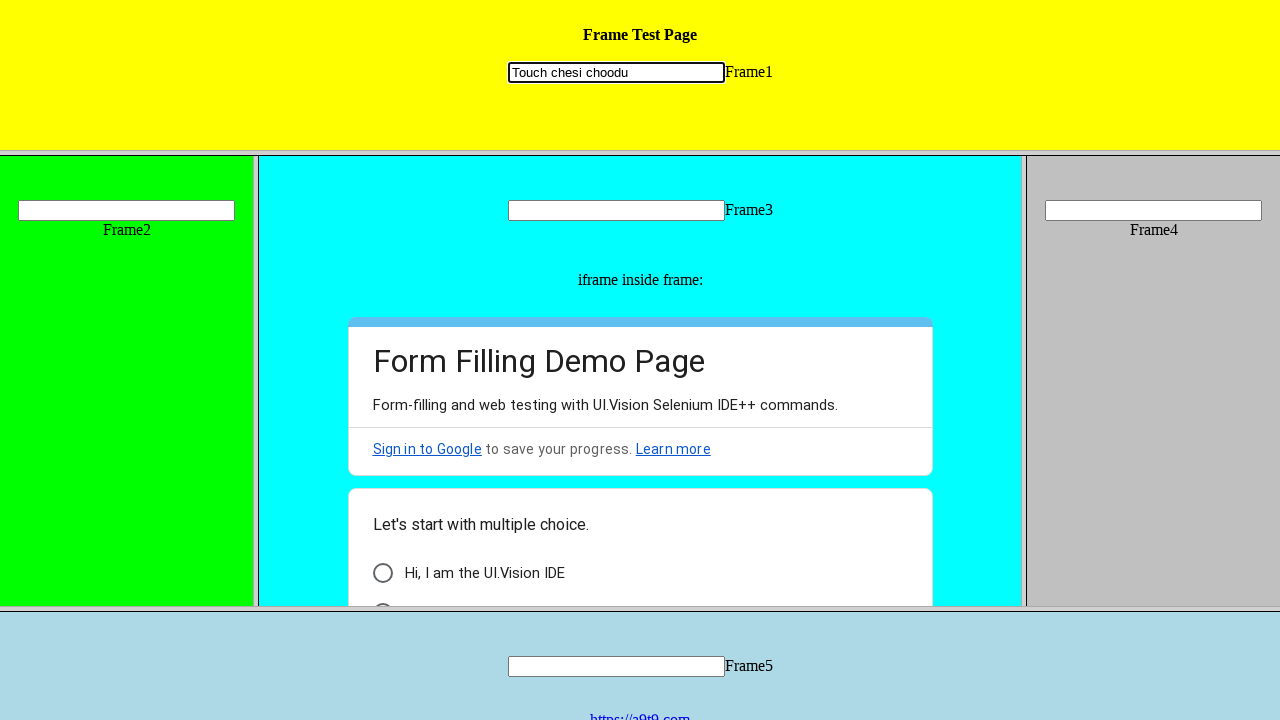